Tests navigation to multiple websites in sequence, visiting tiket.com, tokopedia.com, orangsiber.com, demoqa.com, and automatetheboringstuff.com to verify they load successfully.

Starting URL: https://tiket.com

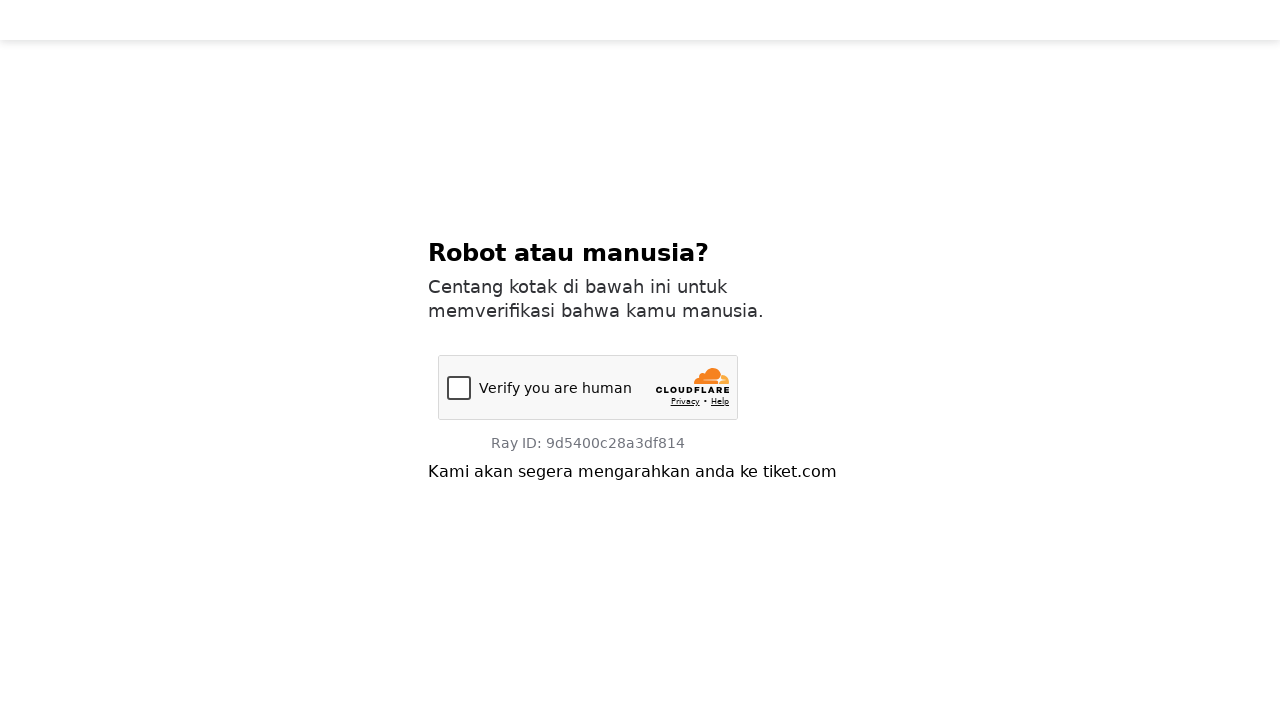

Navigated to tokopedia.com
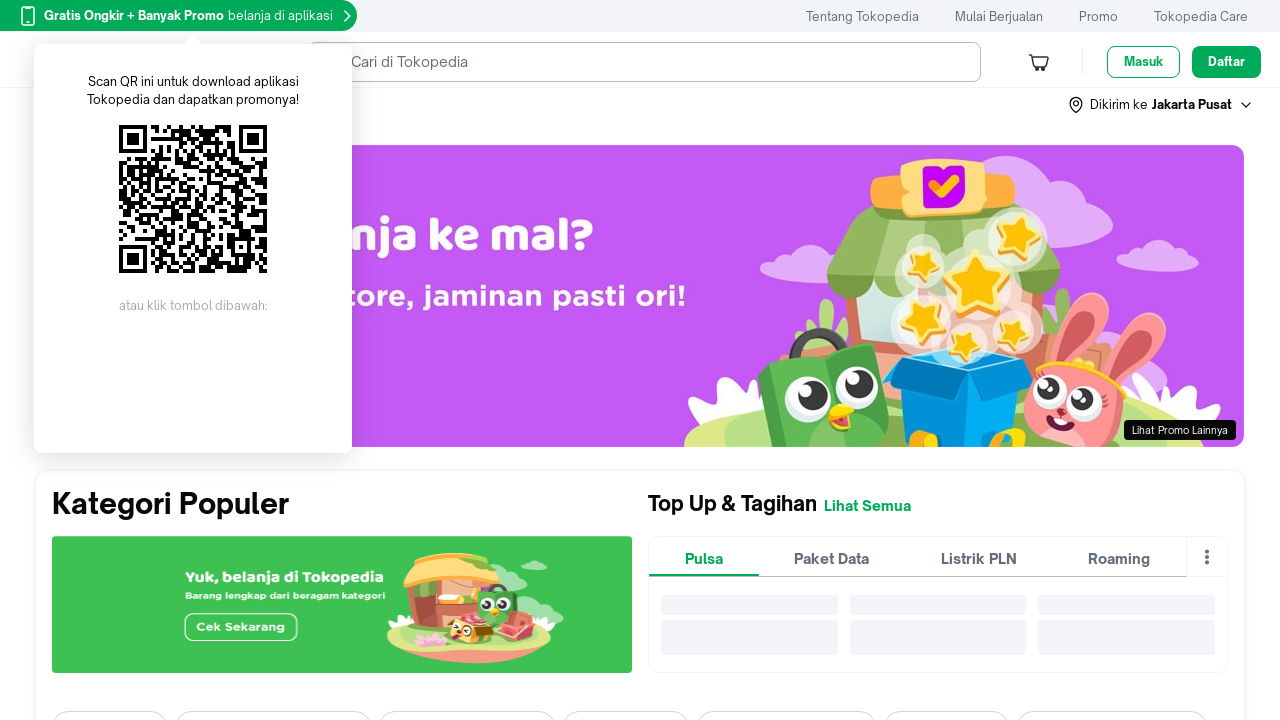

Tokopedia.com loaded (DOM content ready)
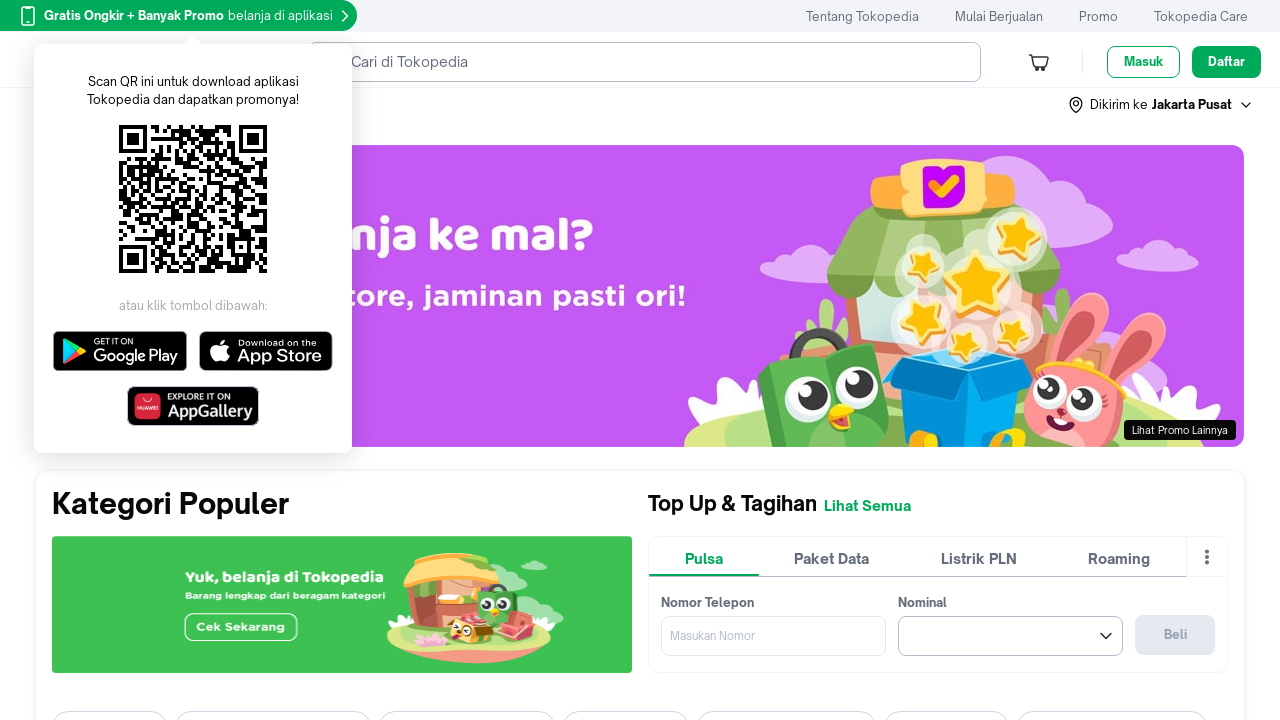

Navigated to orangsiber.com
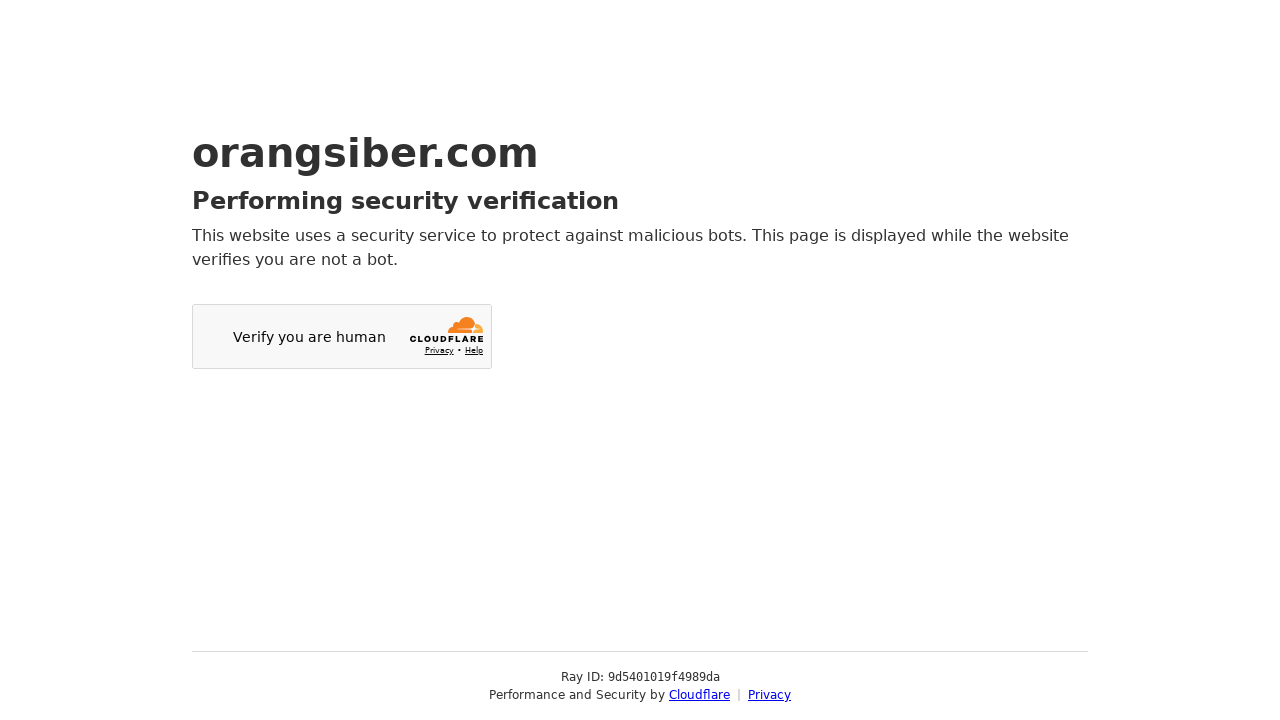

Orangsiber.com loaded (DOM content ready)
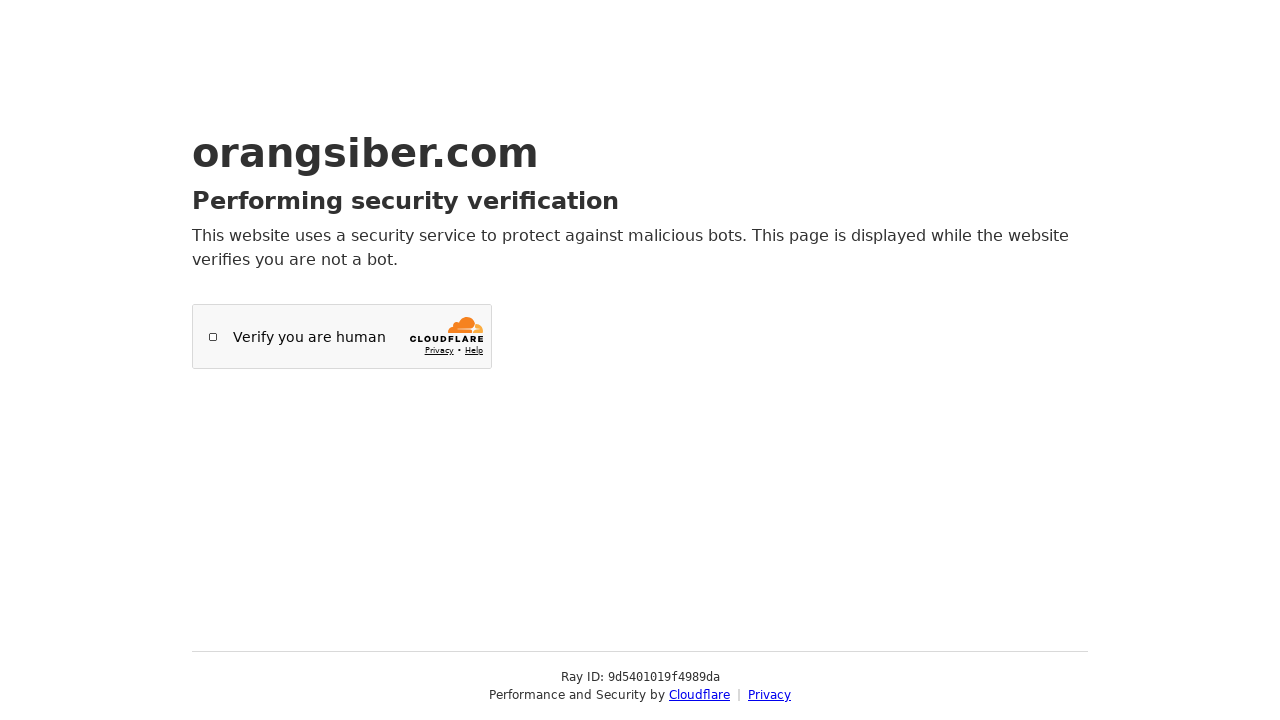

Navigated to demoqa.com
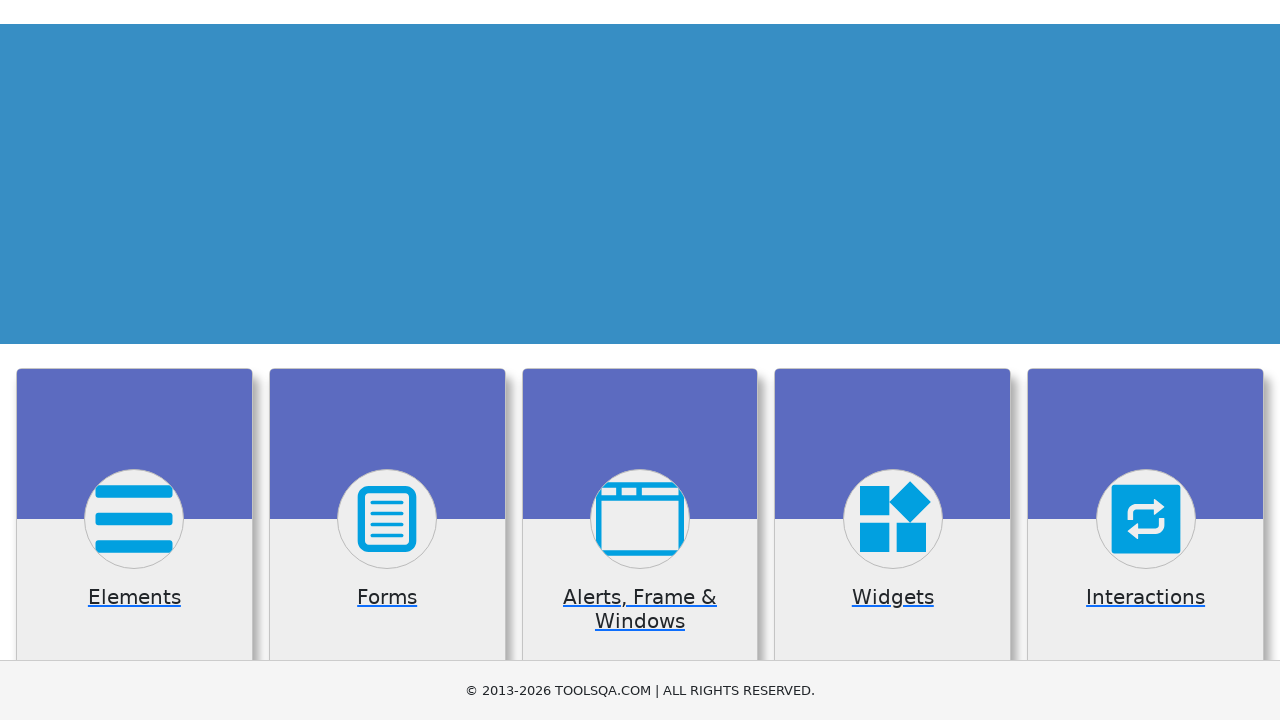

Demoqa.com loaded (DOM content ready)
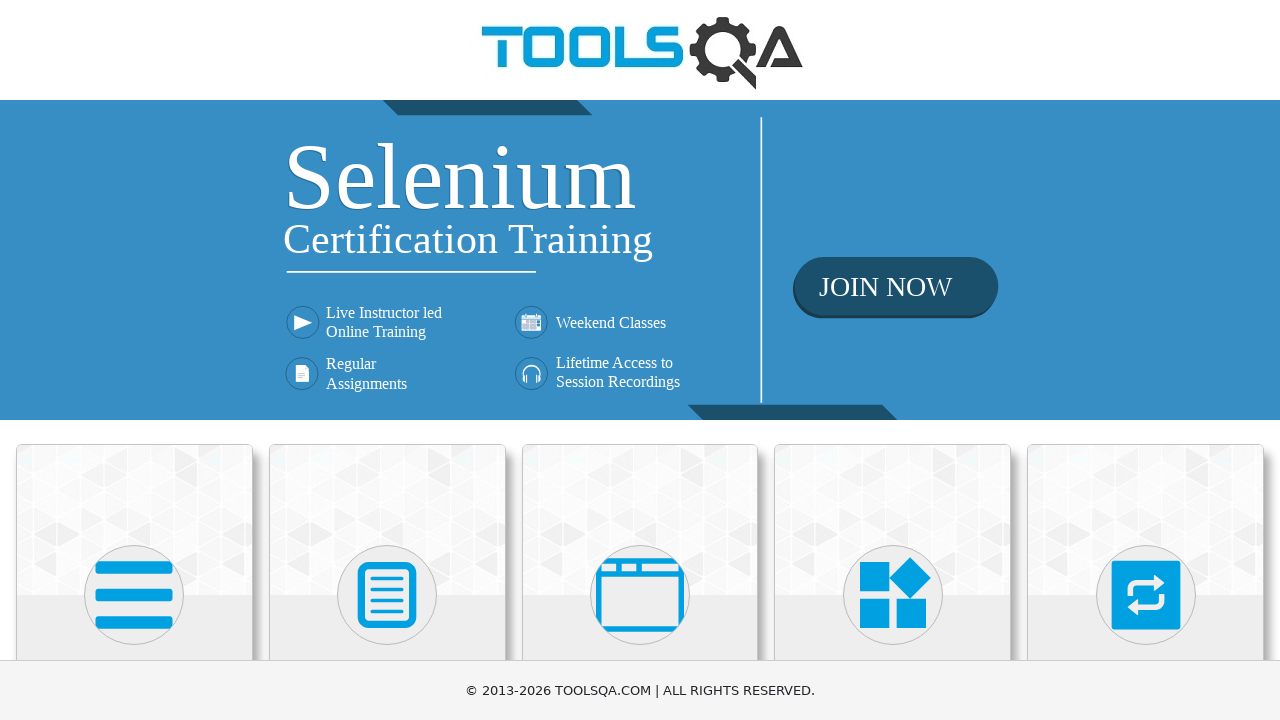

Navigated to automatetheboringstuff.com
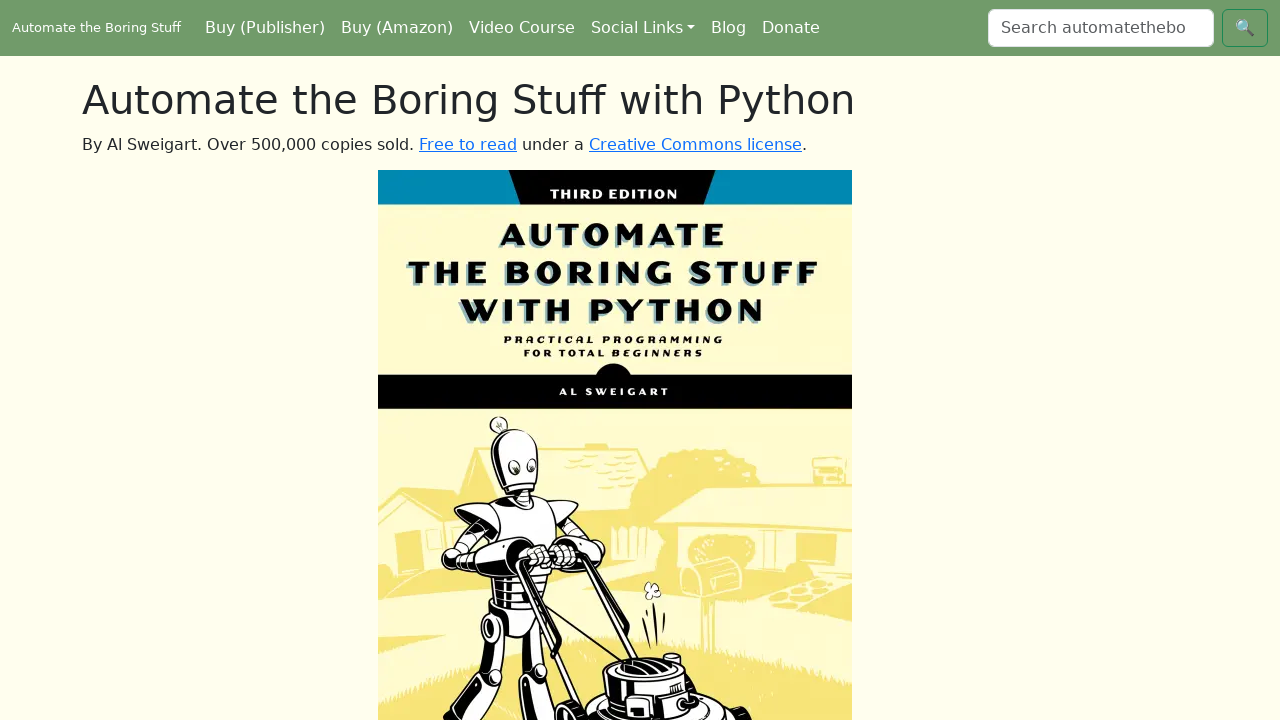

Automatetheboringstuff.com loaded (DOM content ready)
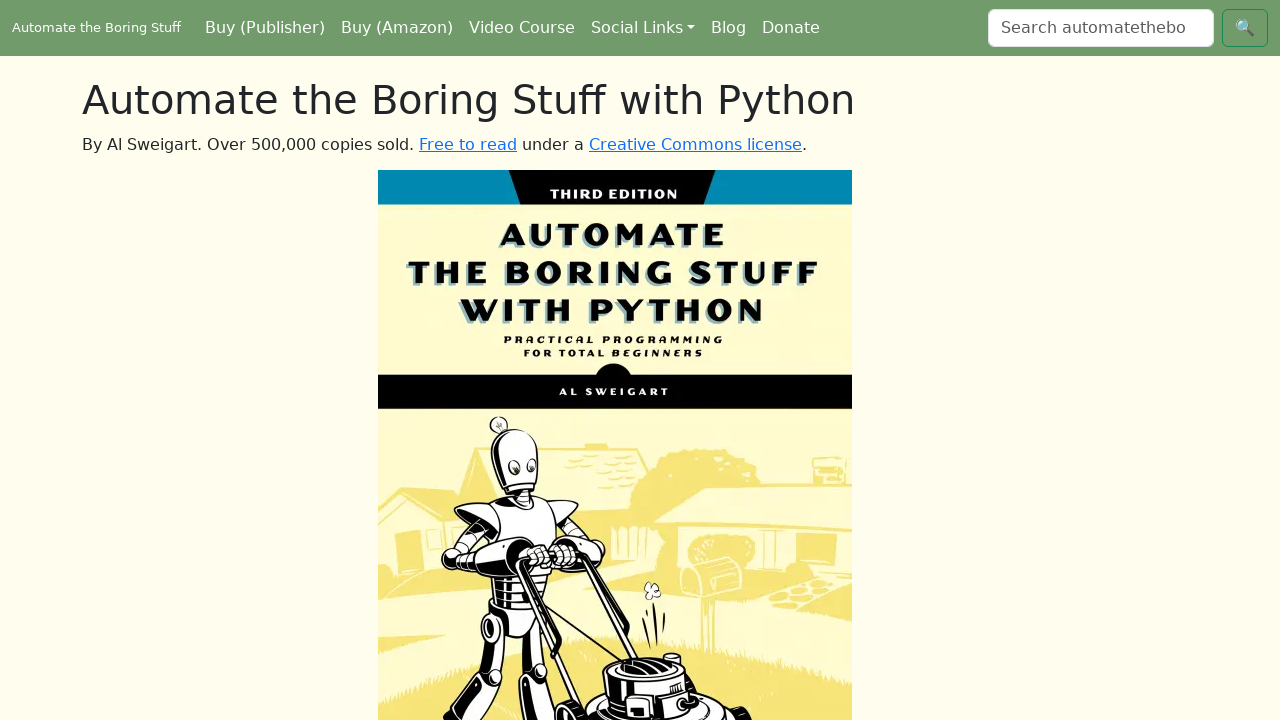

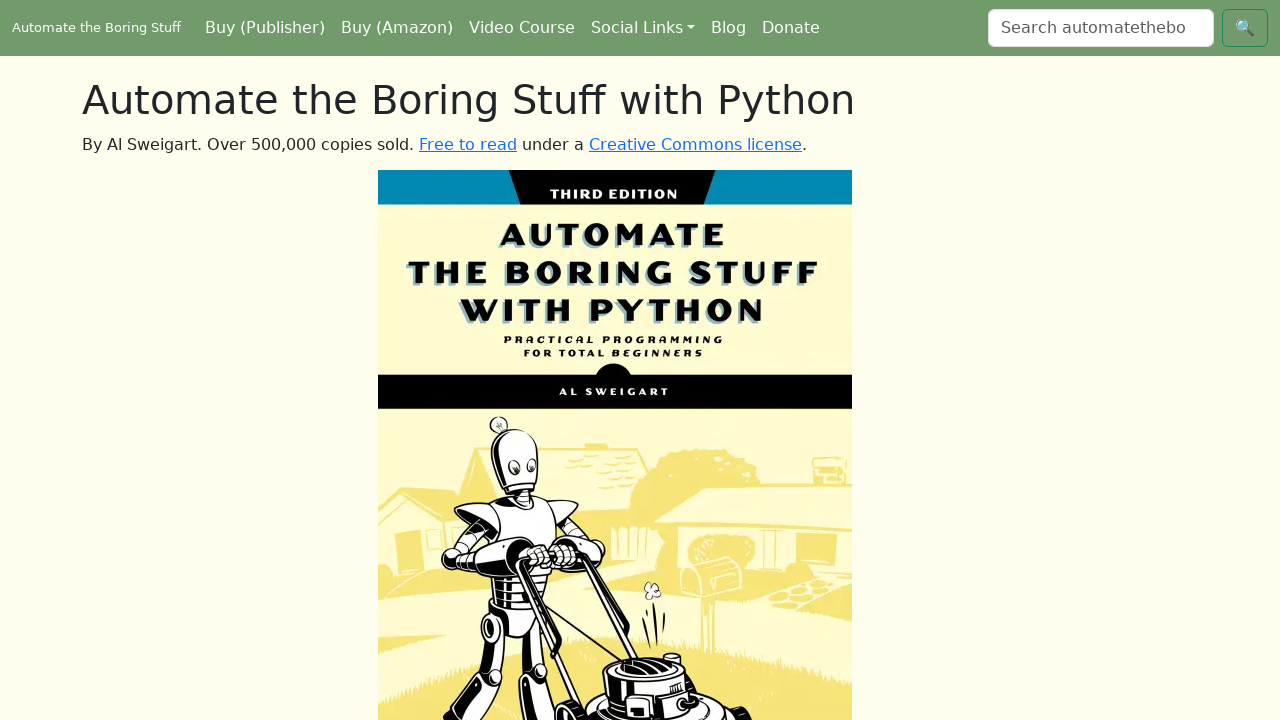